Tests clicking on the valid link which should navigate to a working page

Starting URL: https://demoqa.com/broken

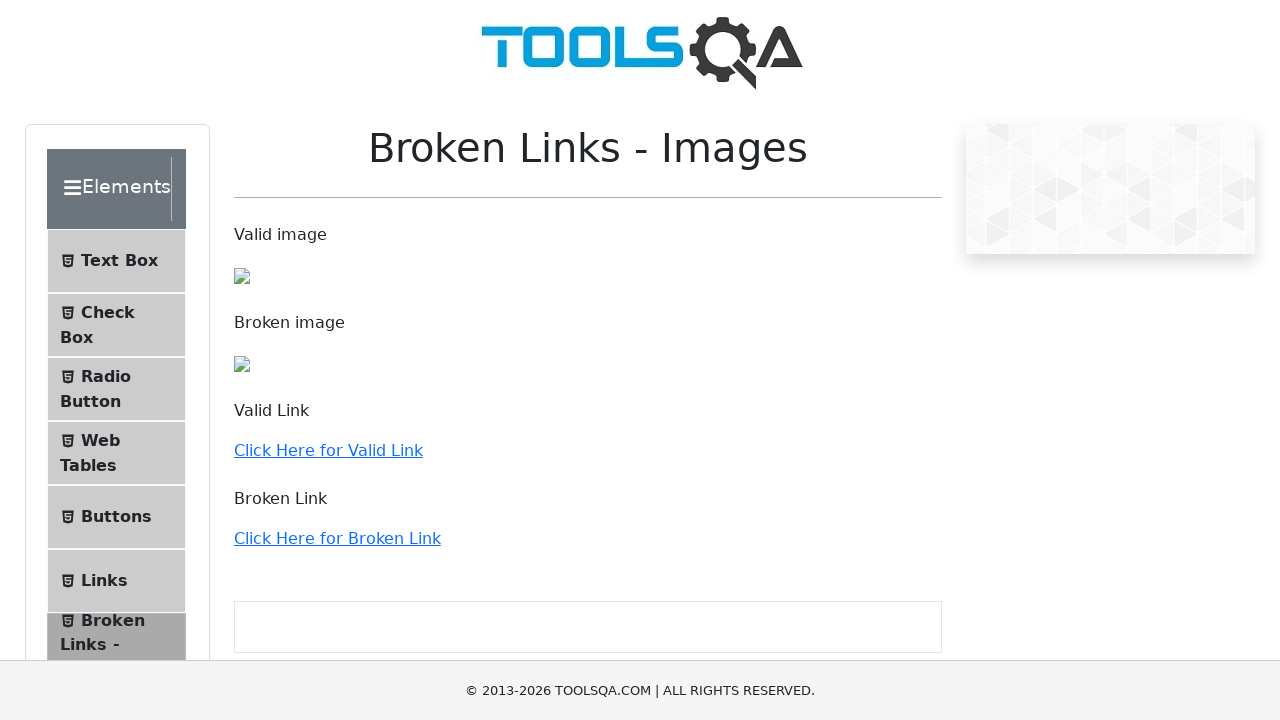

Clicked the valid link that navigates to http://demoqa.com at (328, 450) on a[href='http://demoqa.com']
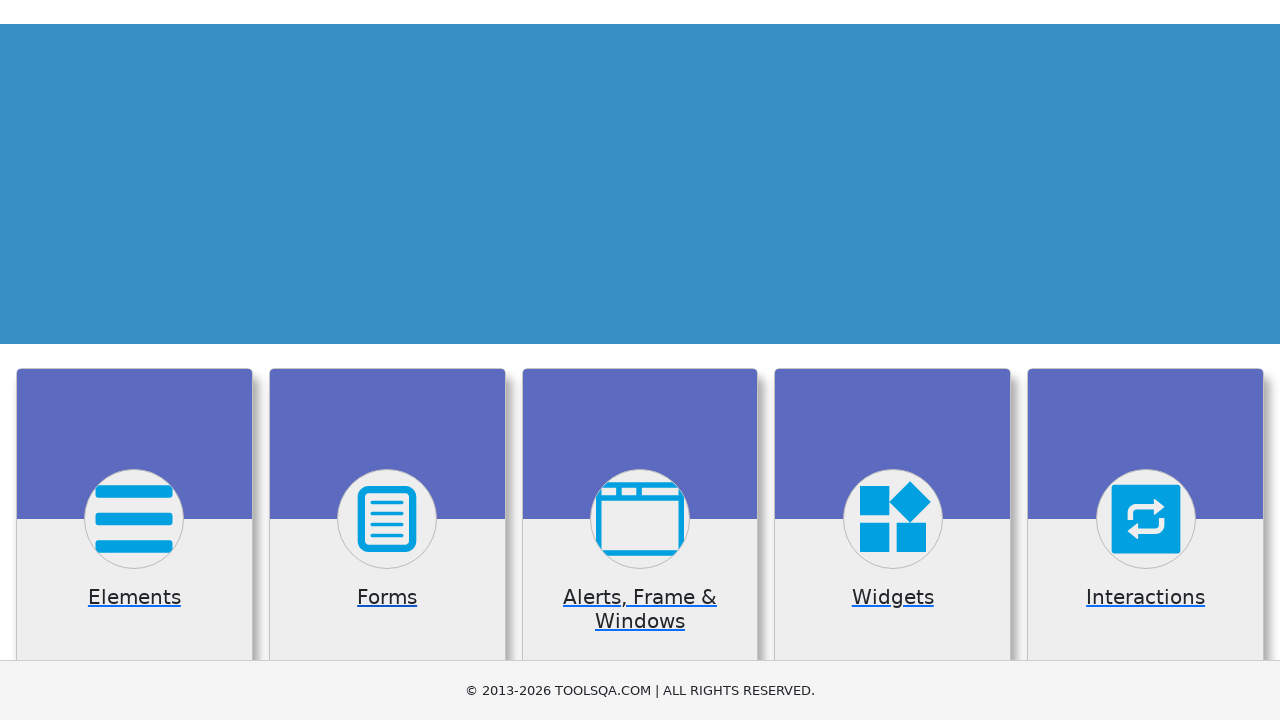

Waited for page to load after clicking valid link
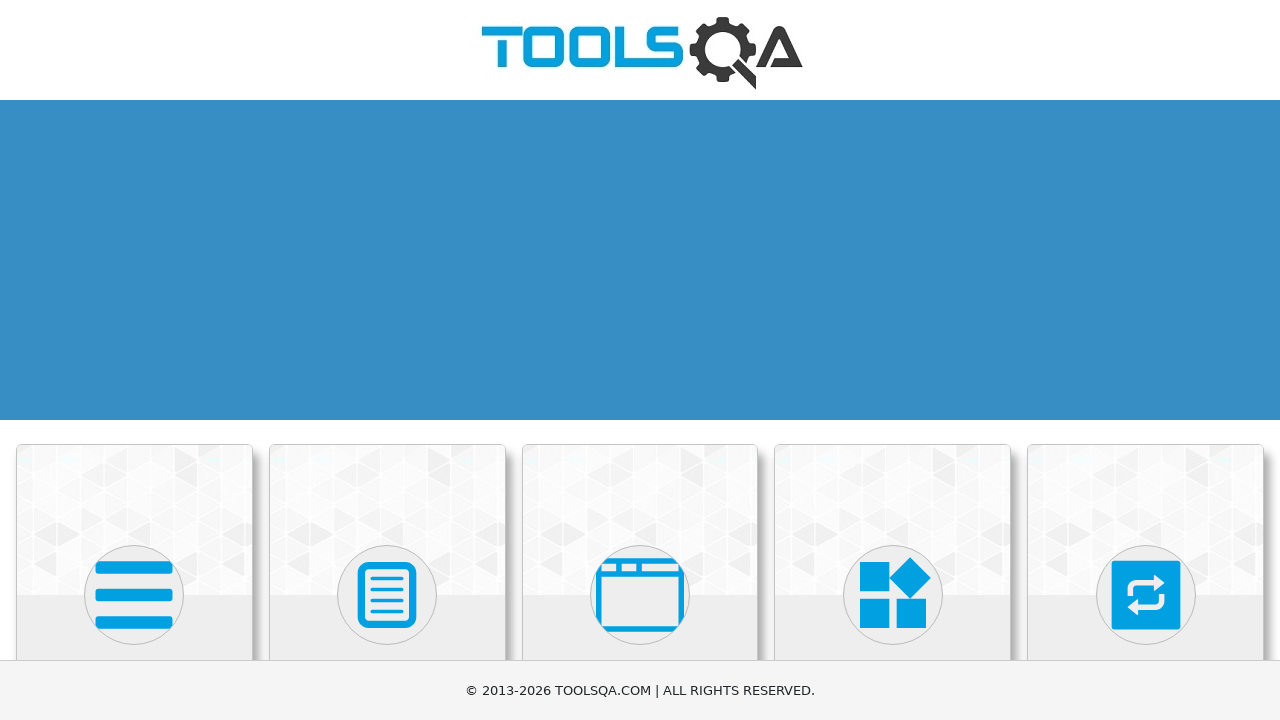

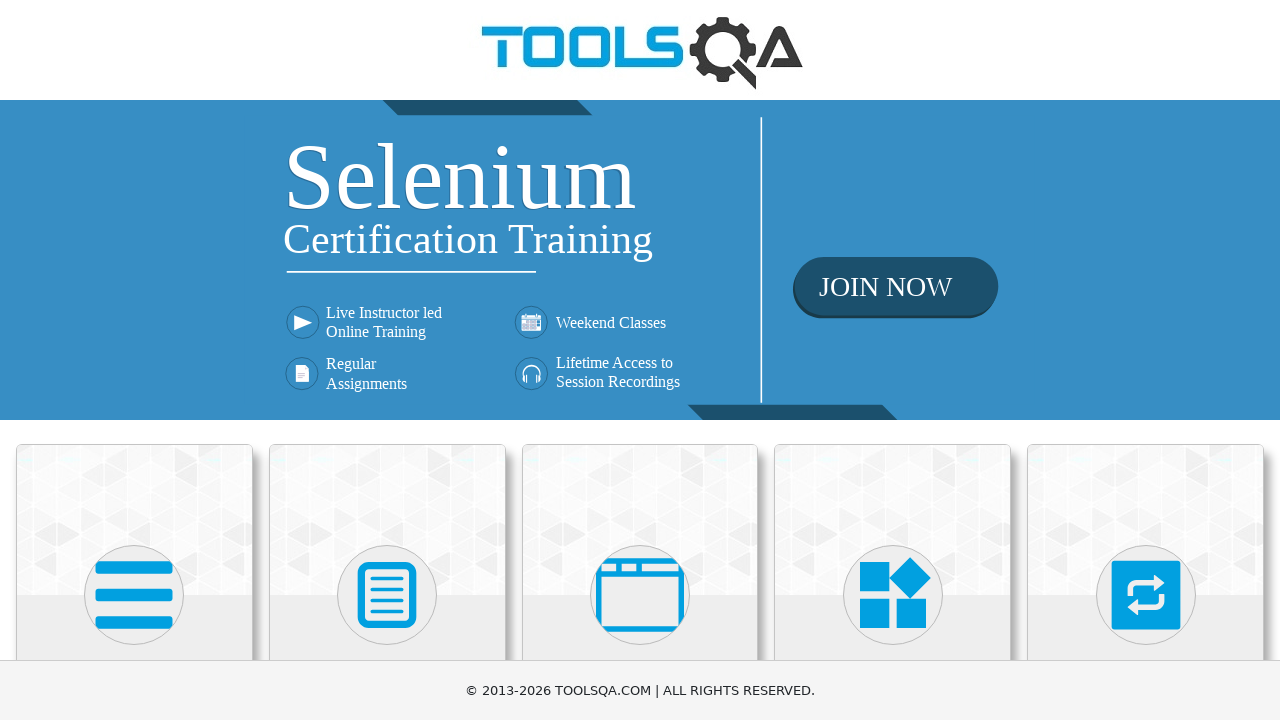